Tests that interactive drag elements are displayed when hovering over the plot visualization.

Starting URL: https://badj.github.io/NZGovDebtTrends2002-2025/

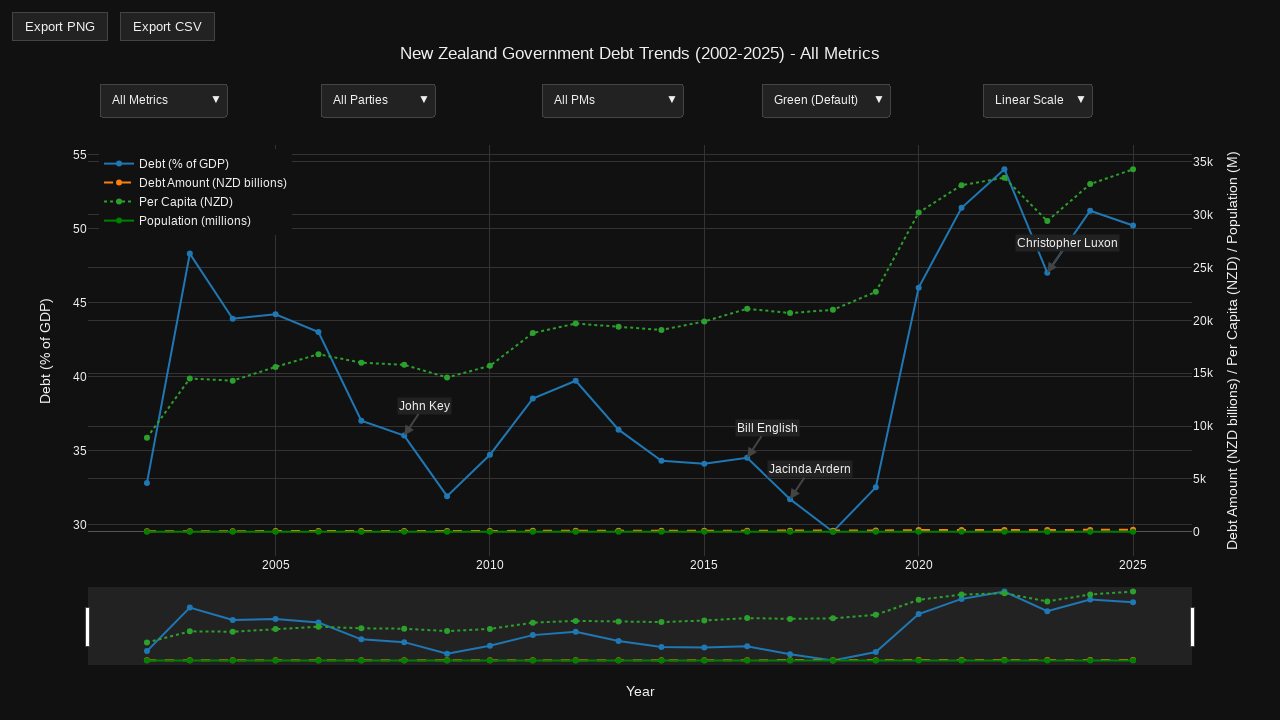

Plot visualization loaded and visible
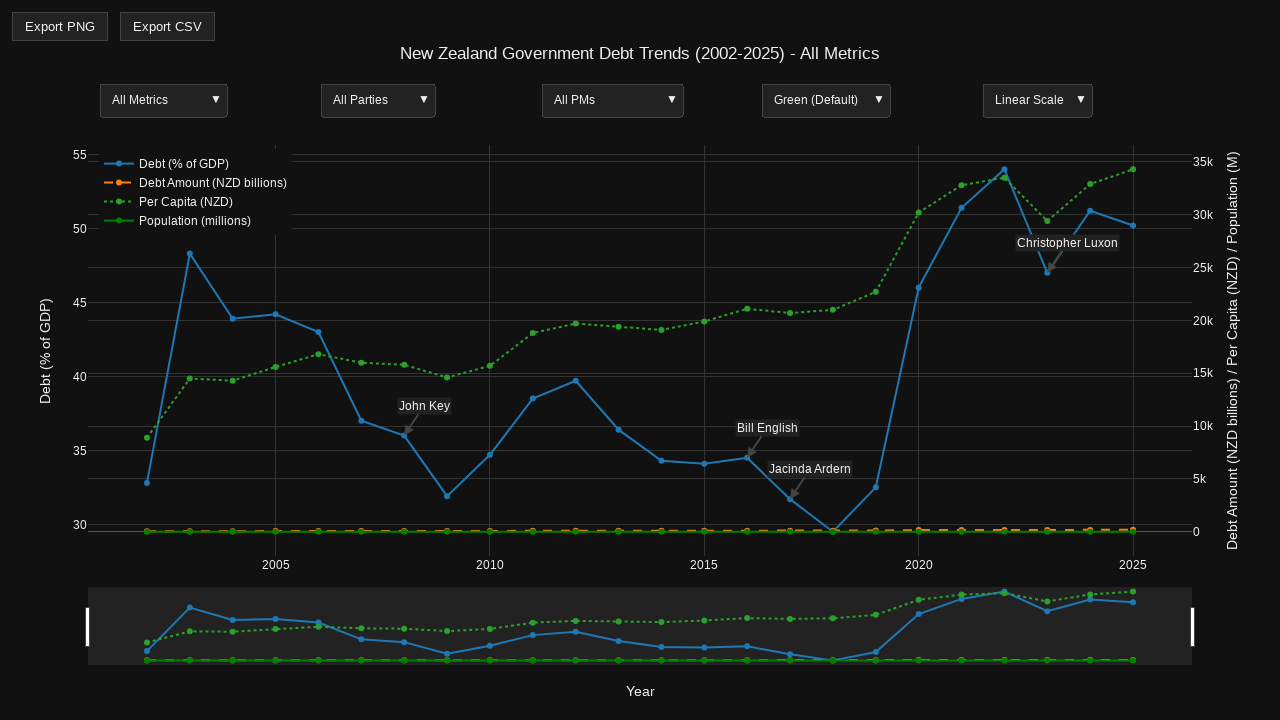

Located plot container element
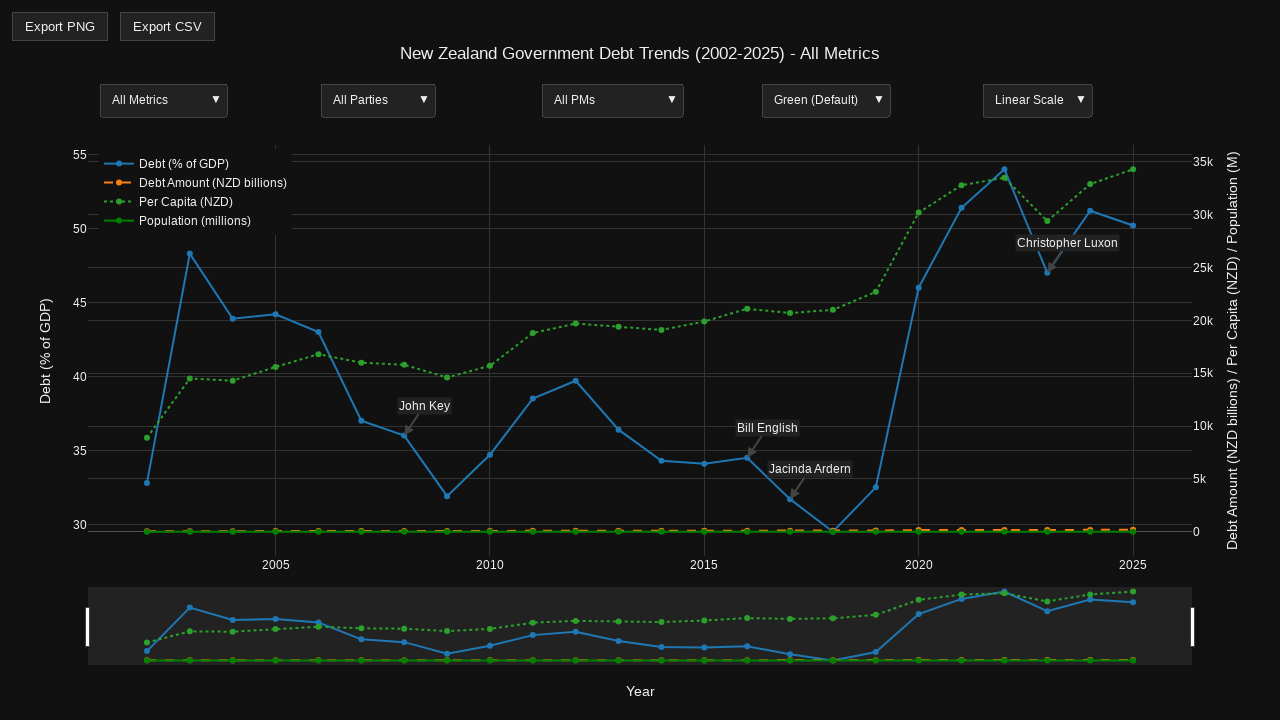

Retrieved plot container bounding box dimensions
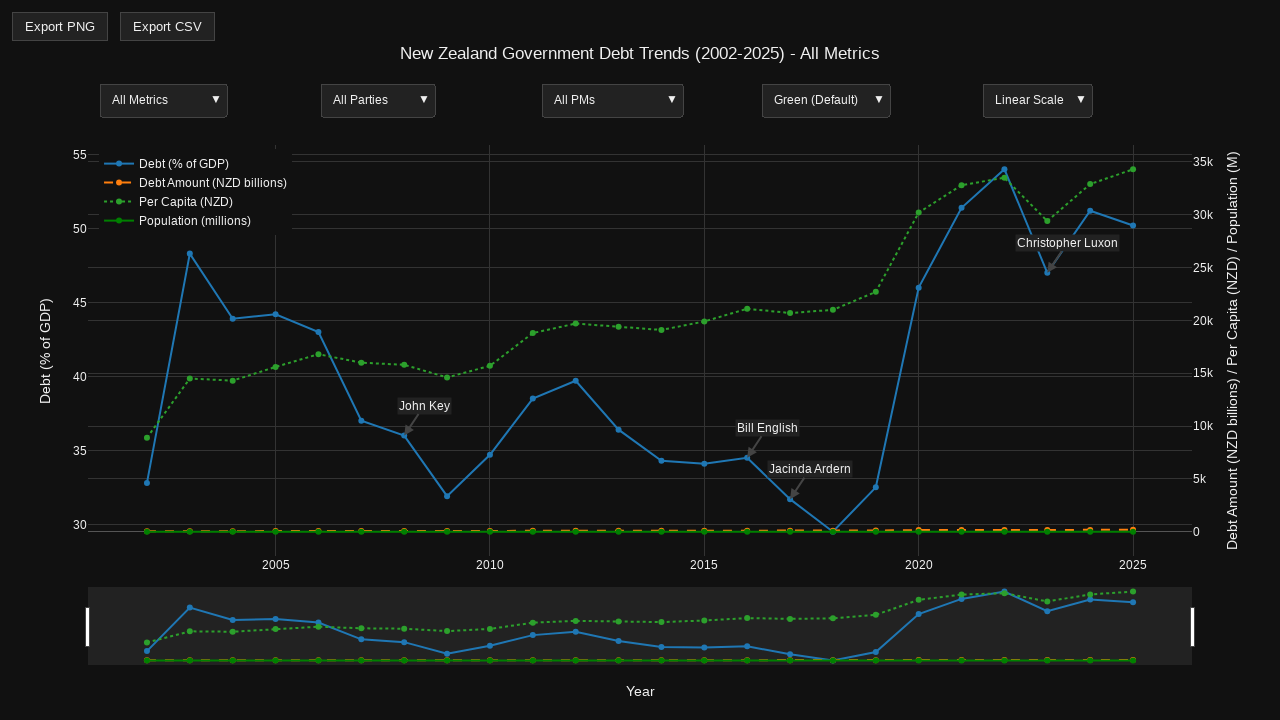

Moved mouse to center of plot visualization at (640, 395)
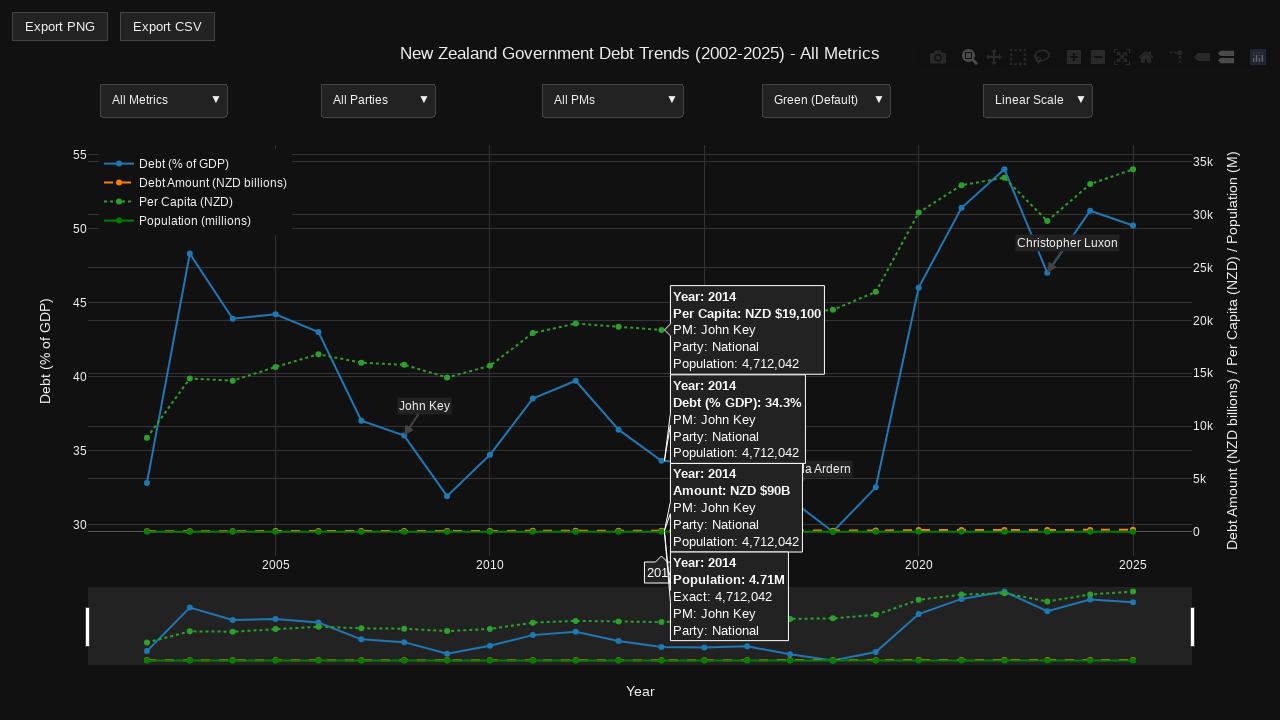

Cartesian layer (interactive plot layer) is visible
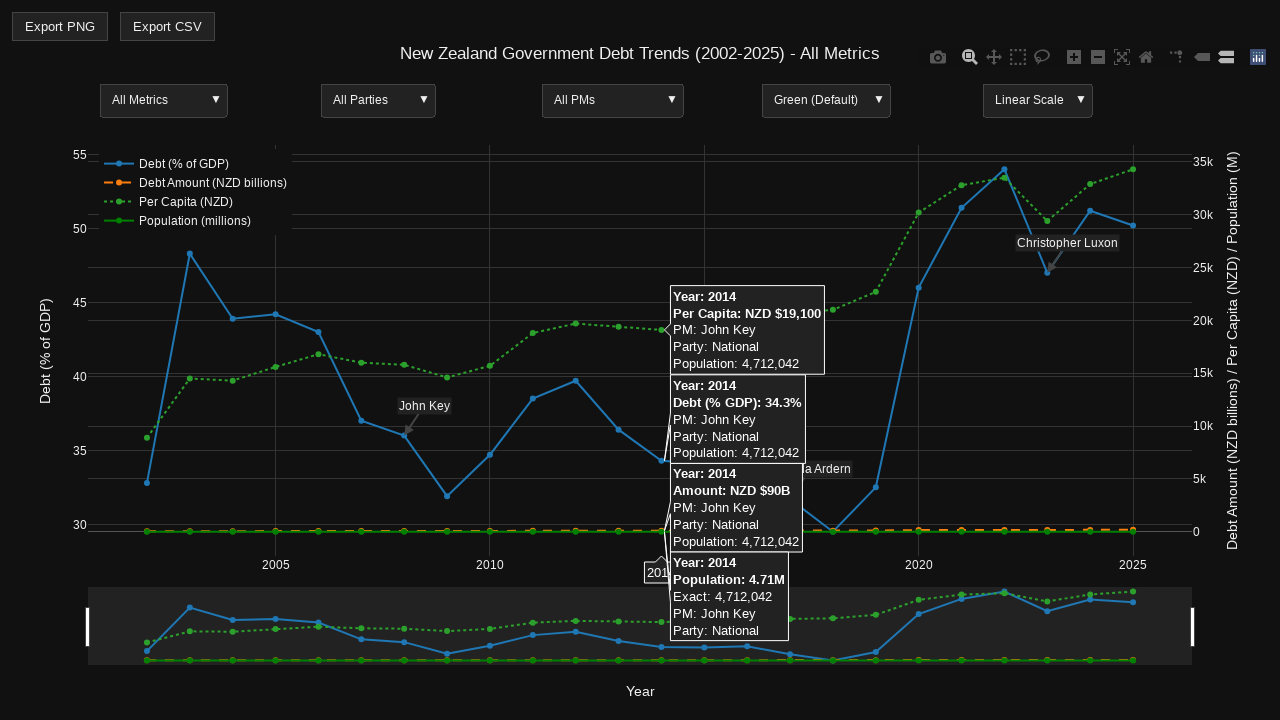

Located all drag elements in the plot
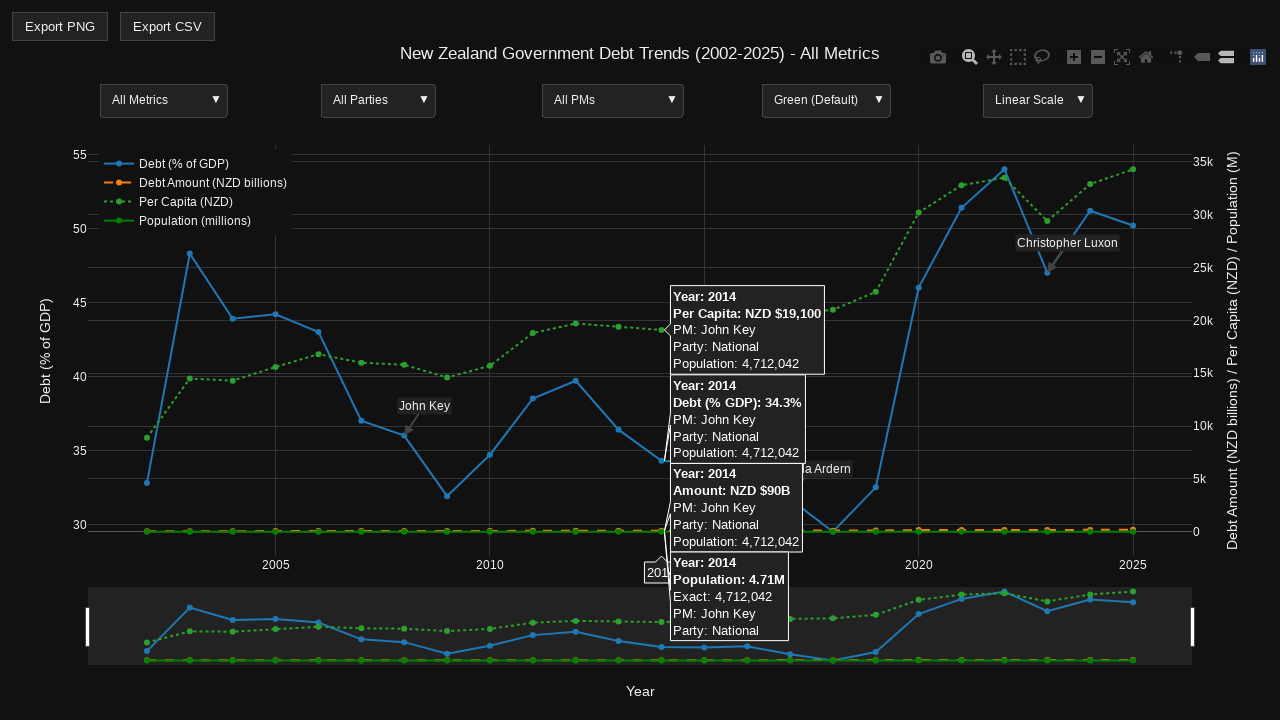

Verified that 14 interactive drag elements are displayed
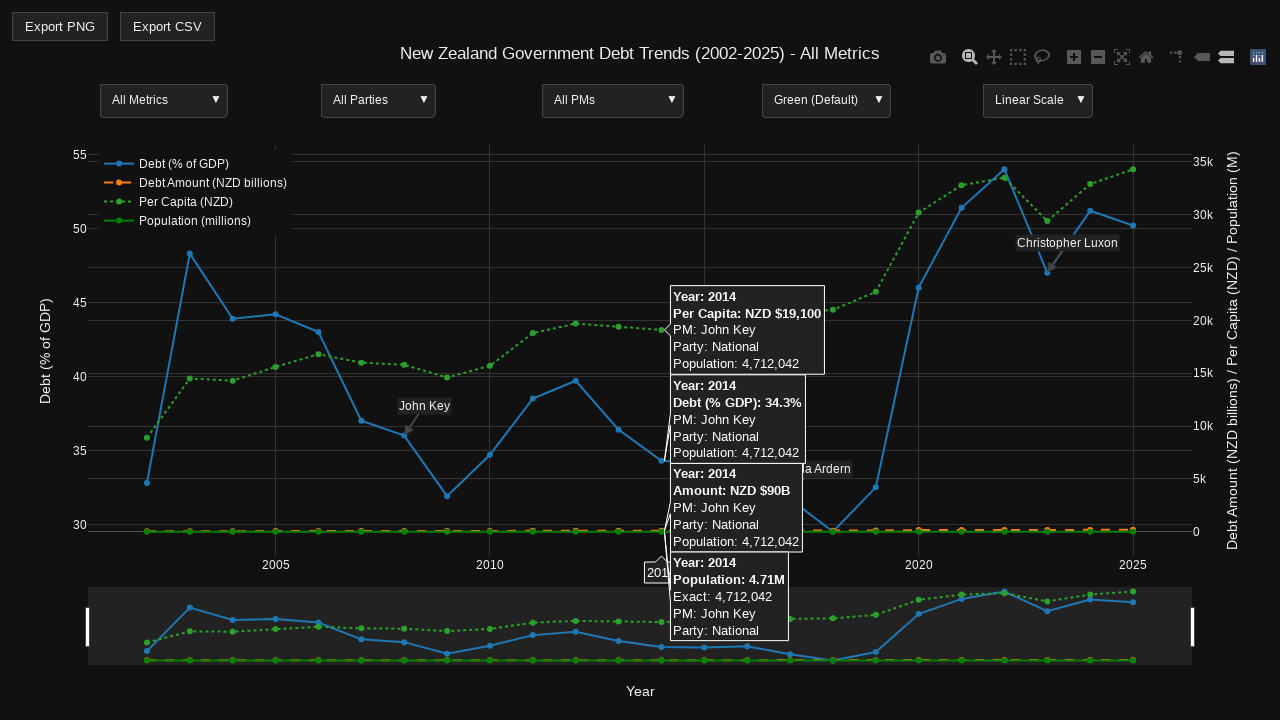

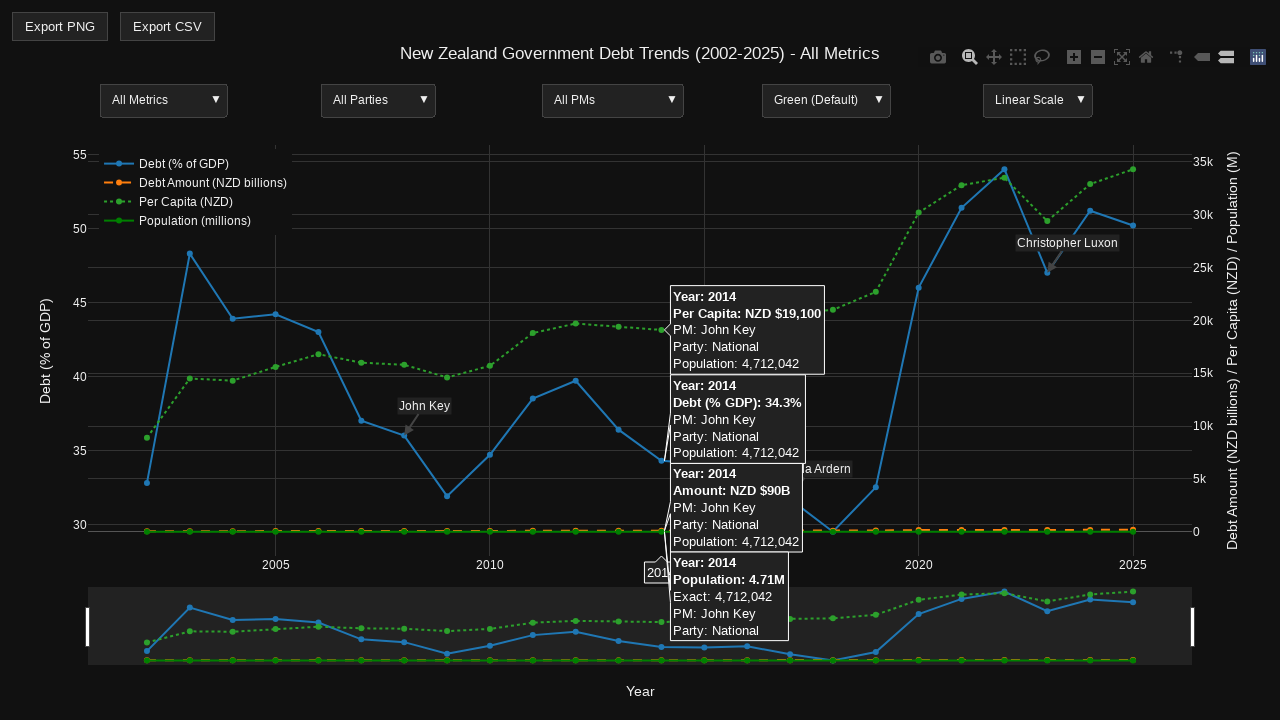